Tests file download functionality by clicking on a download link and verifying that a file is downloaded to the browser's download directory.

Starting URL: https://the-internet.herokuapp.com/download

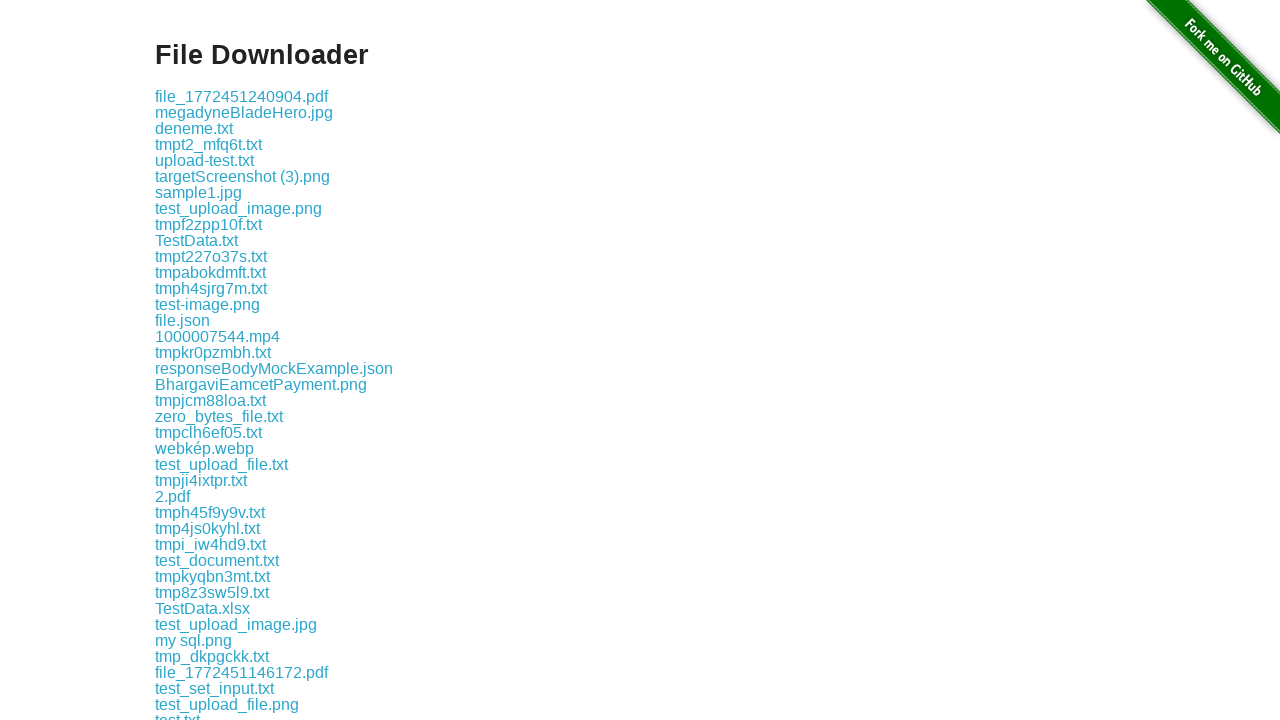

Clicked the first download link at (242, 96) on .example a >> nth=0
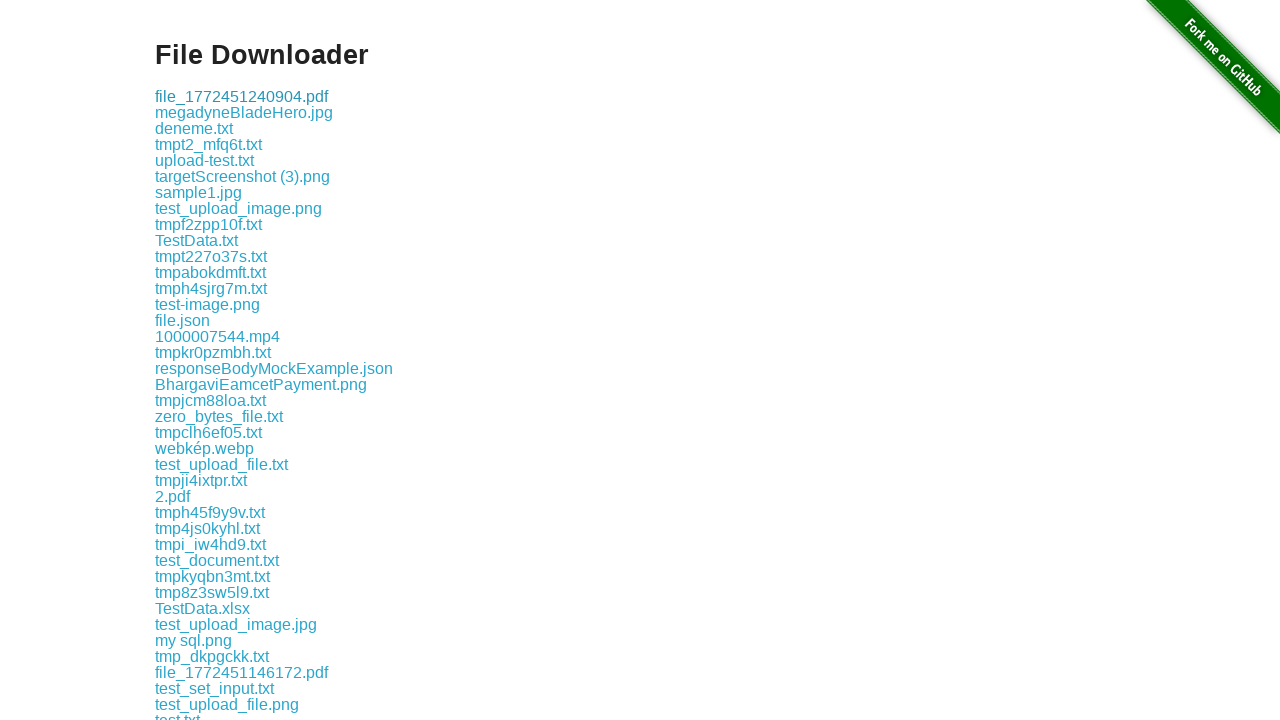

Download link is visible, confirming page loaded
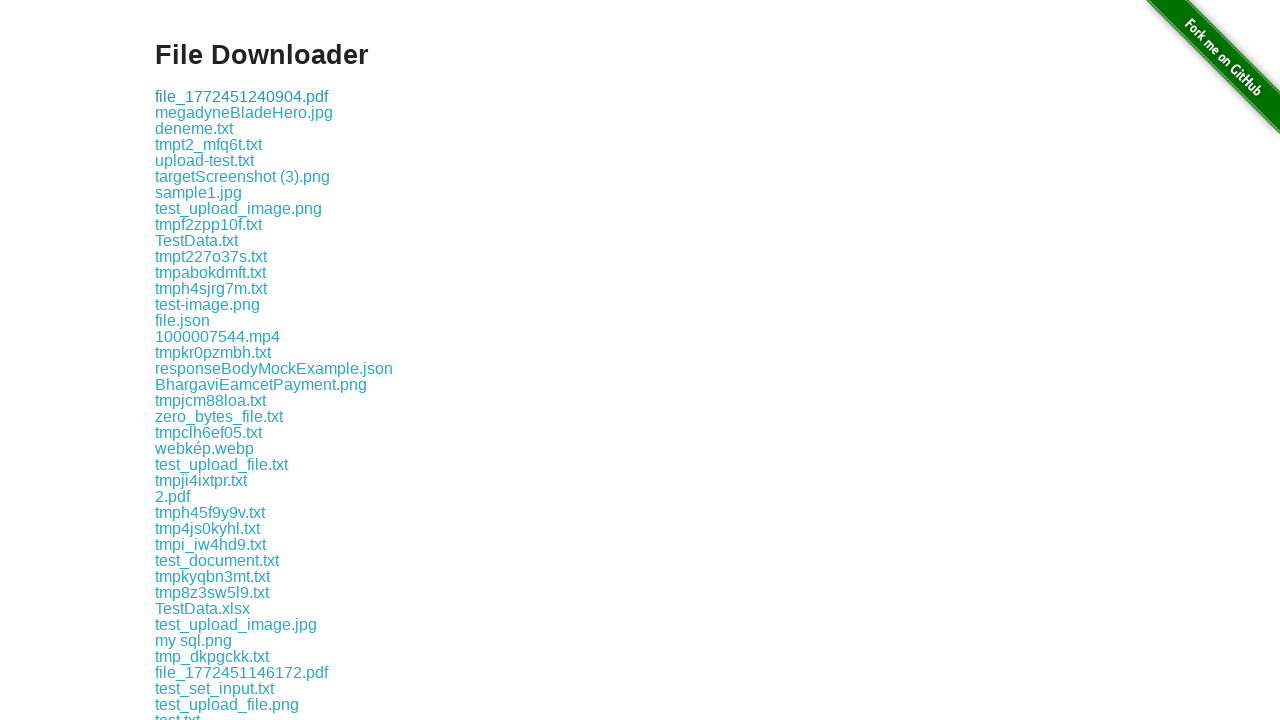

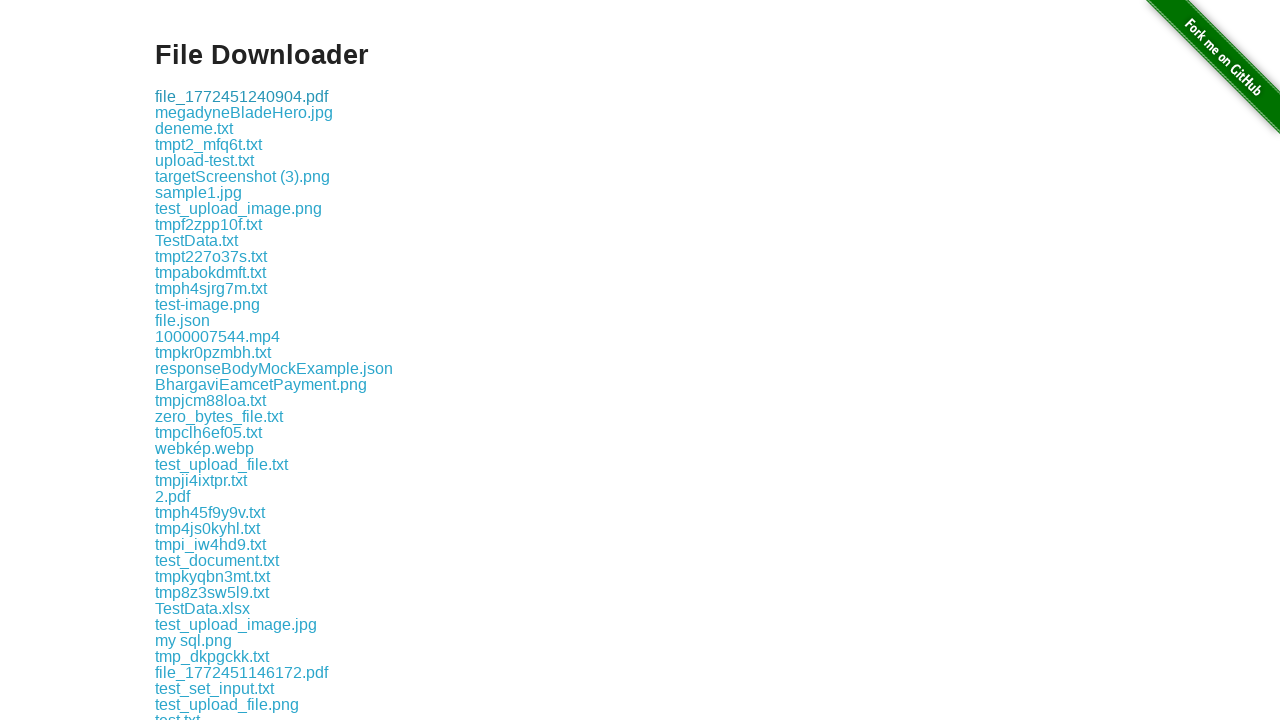